Tests various element locator strategies on the PhoneBook app by finding and clicking elements using different selectors (tagName, id, class, linkText, cssSelector)

Starting URL: https://contacts-app.tobbymarshall815.vercel.app/

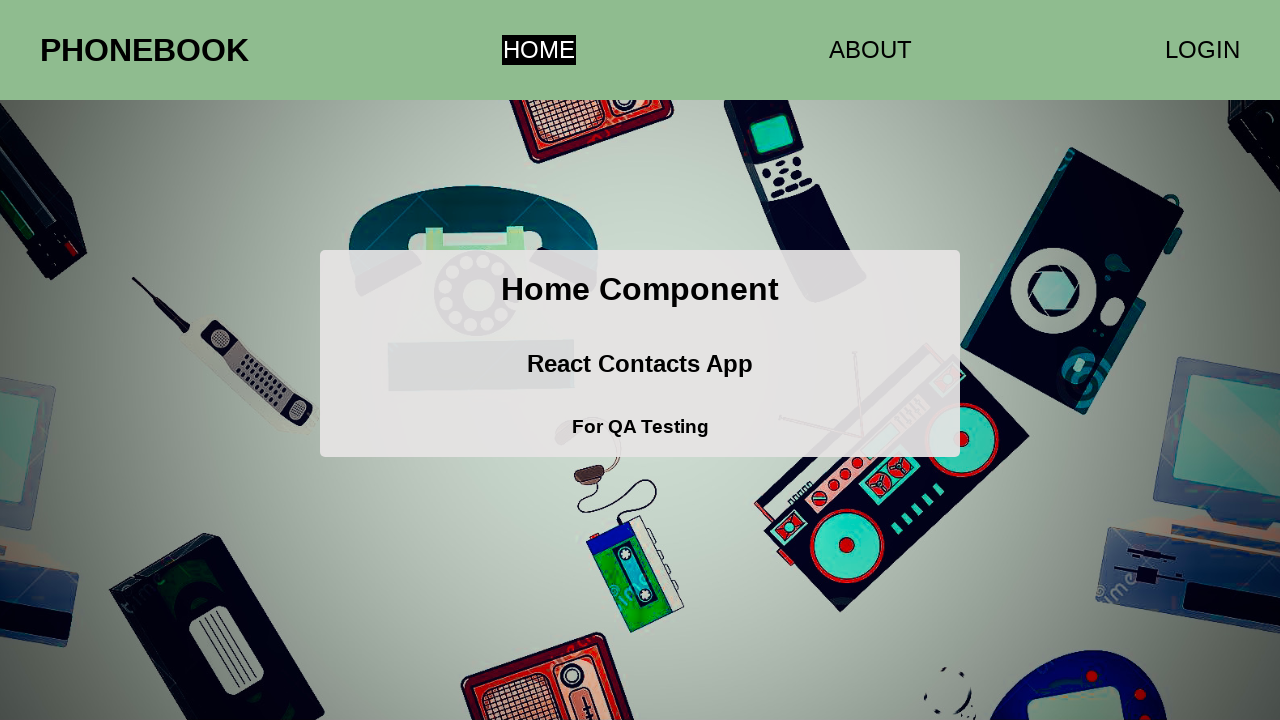

Clicked first h1 element (PHONEBOOK) at (144, 50) on h1 >> nth=0
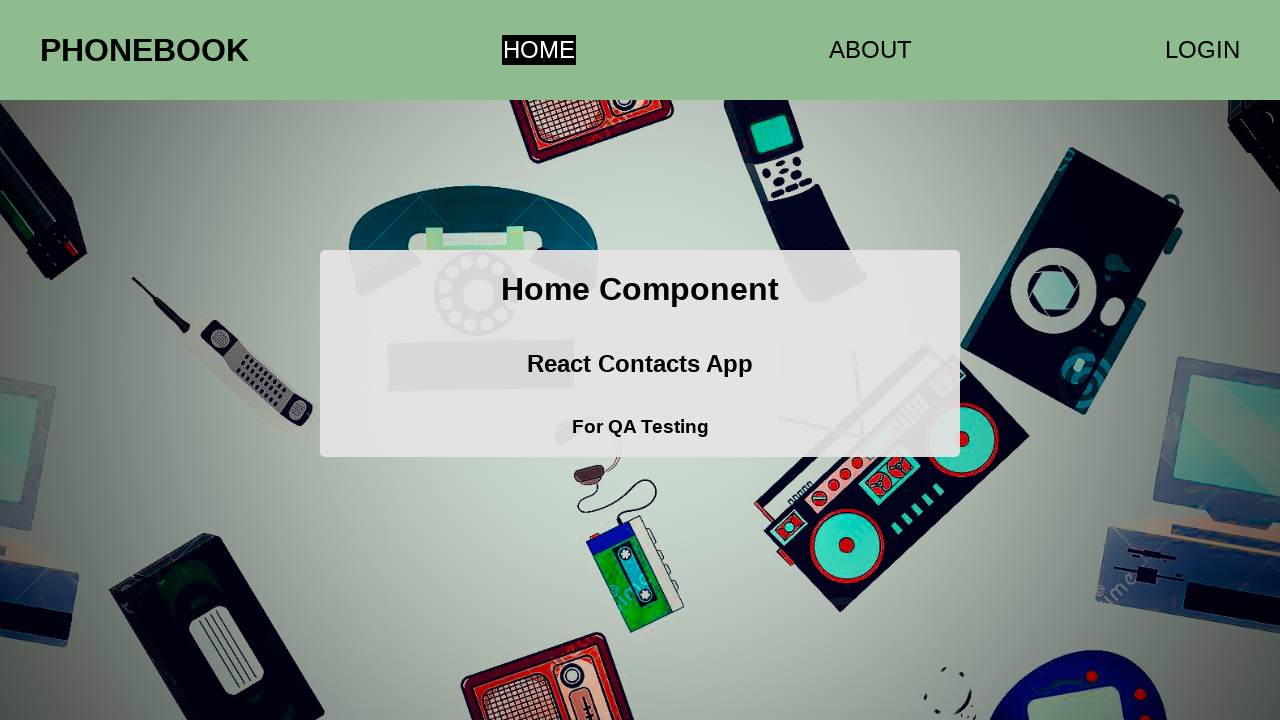

Clicked second h1 element (Home Component) at (640, 290) on h1 >> nth=1
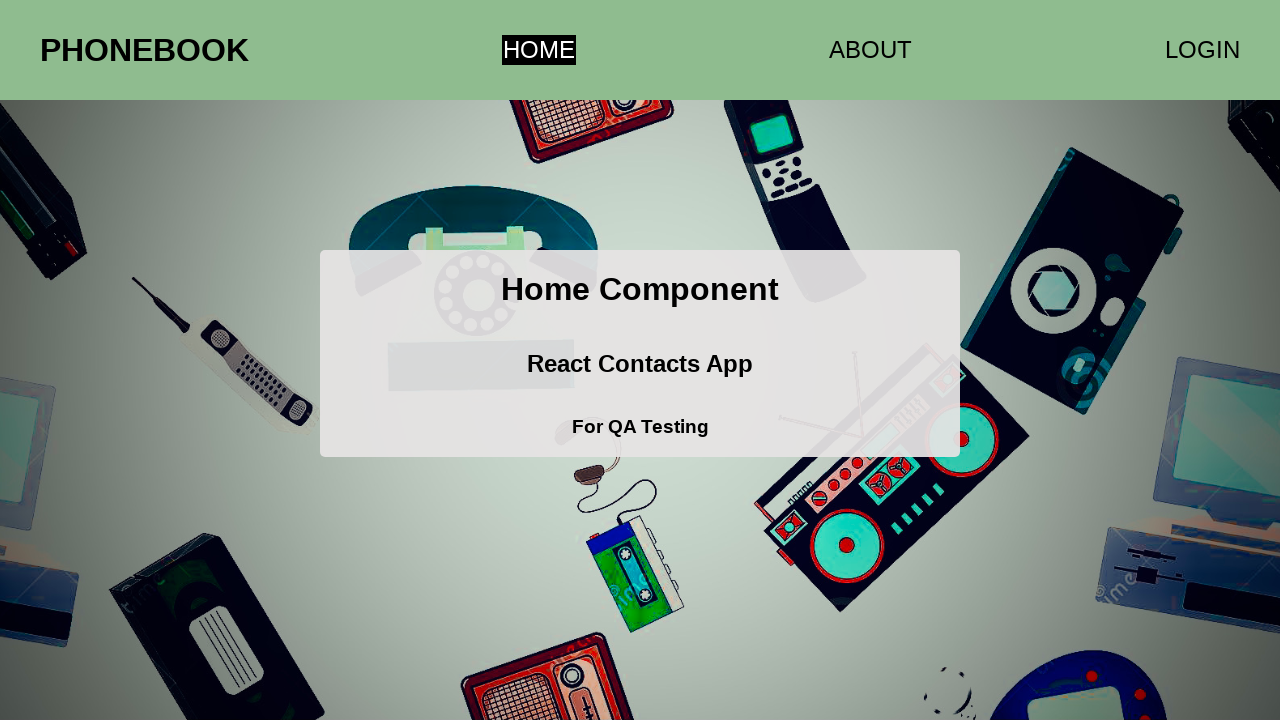

Clicked ABOUT link using text selector at (870, 50) on text=ABOUT
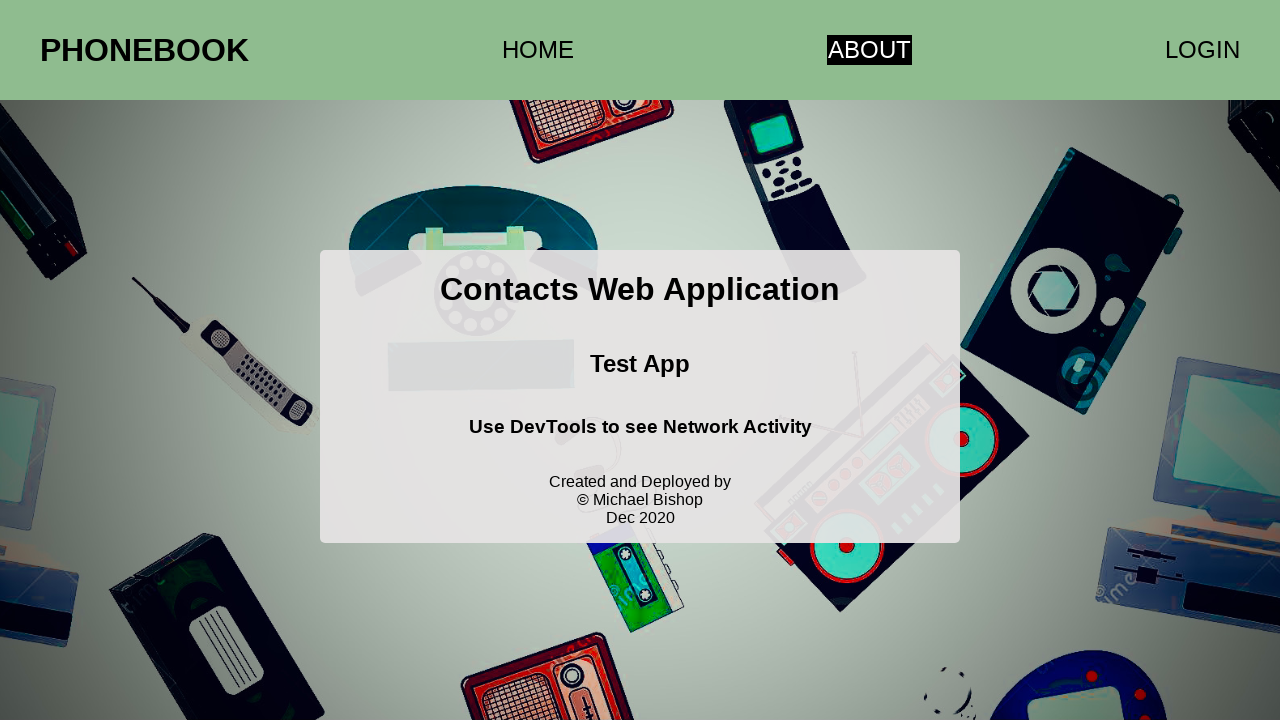

Clicked home link using href attribute selector at (538, 50) on a[href='/home']
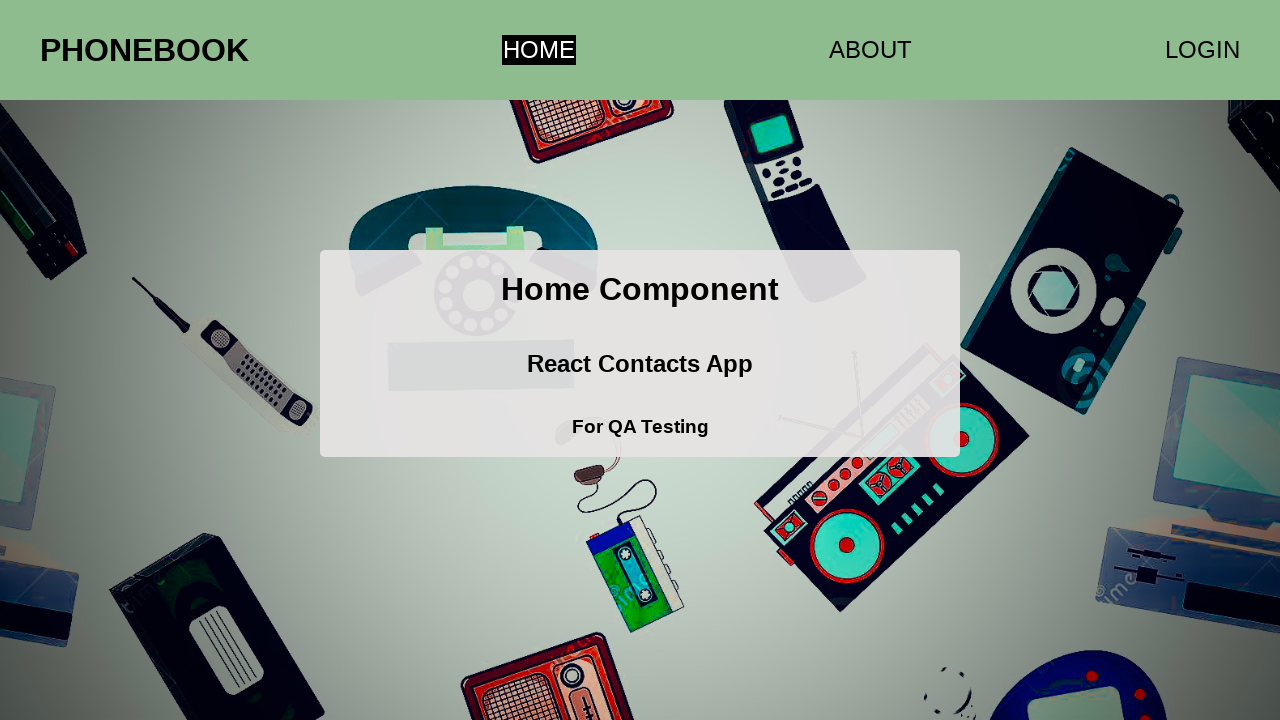

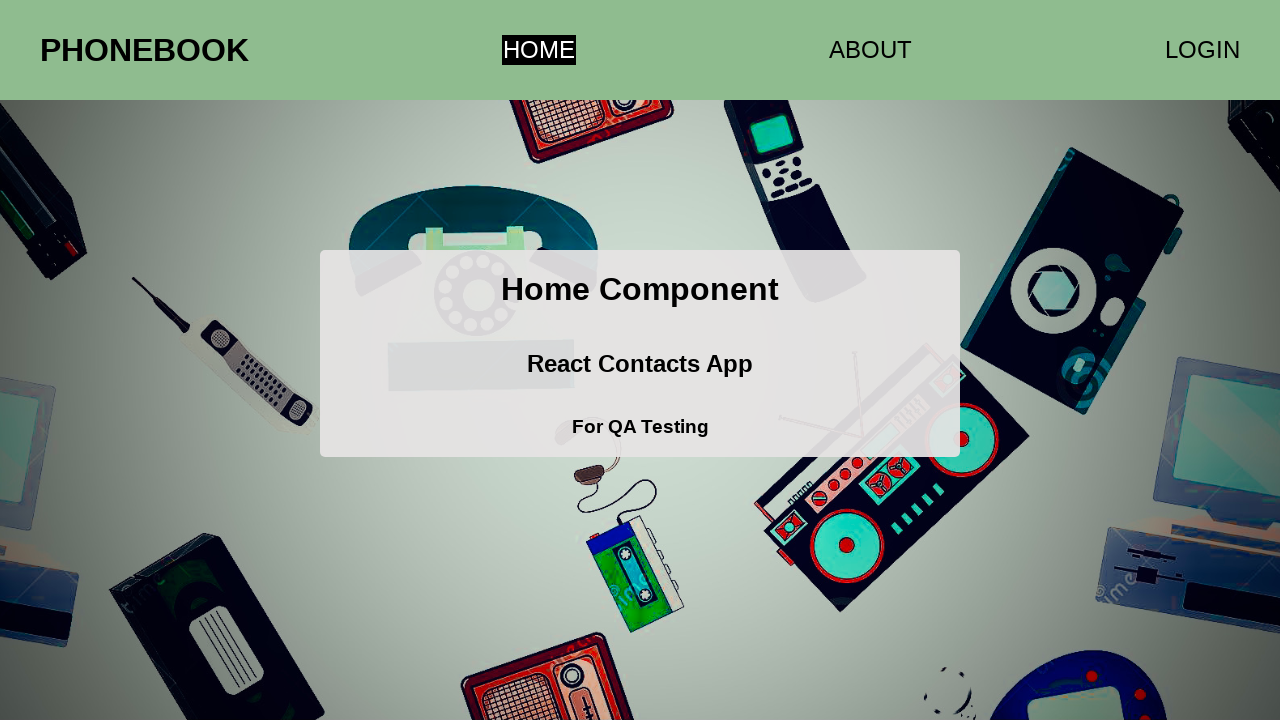